Tests browser window handling by clicking a link that opens a new window, then iterating through windows and closing the one with a specific title

Starting URL: http://demo.automationtesting.in/Windows.html

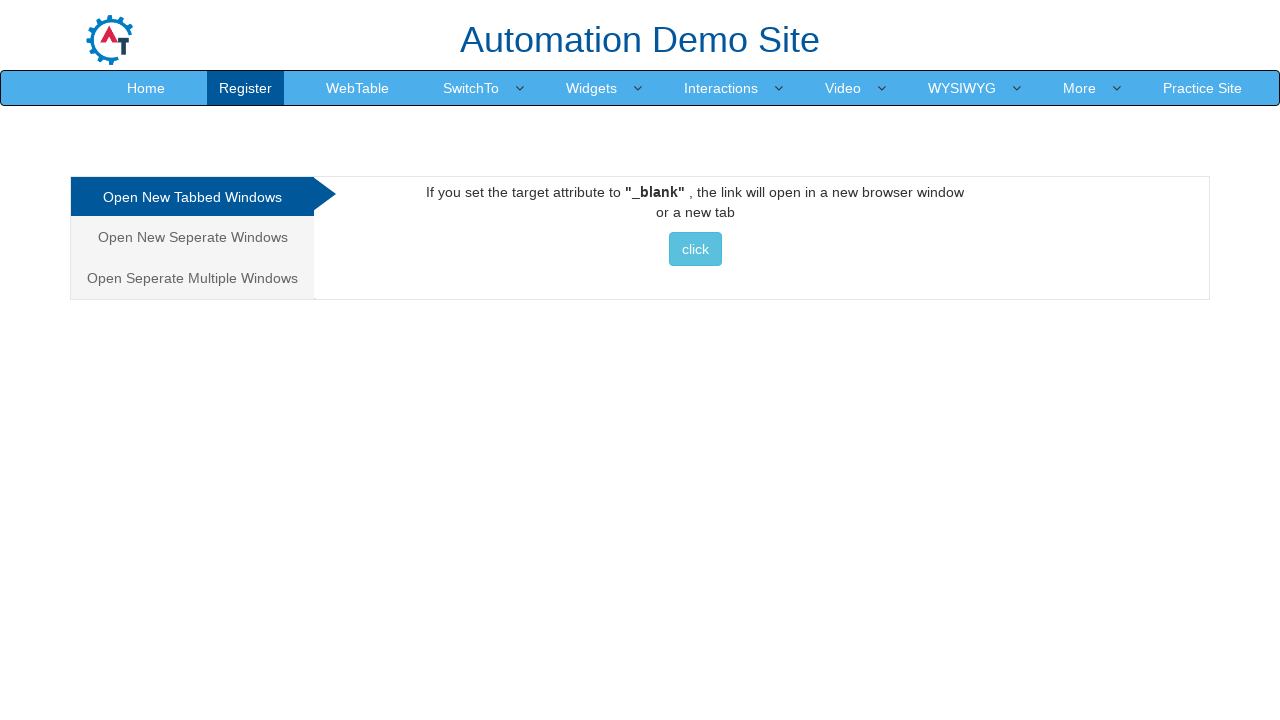

Clicked link to open a new window/tab at (695, 249) on a:has-text('click')
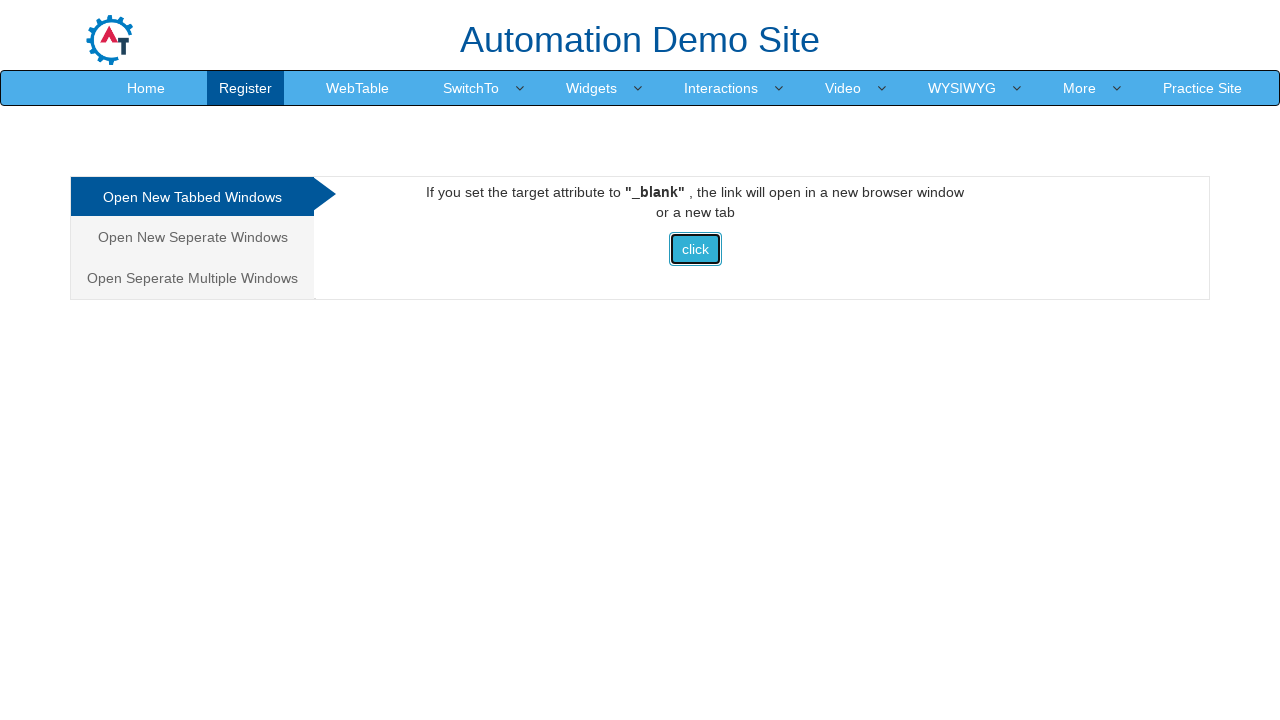

New page/window opened and captured
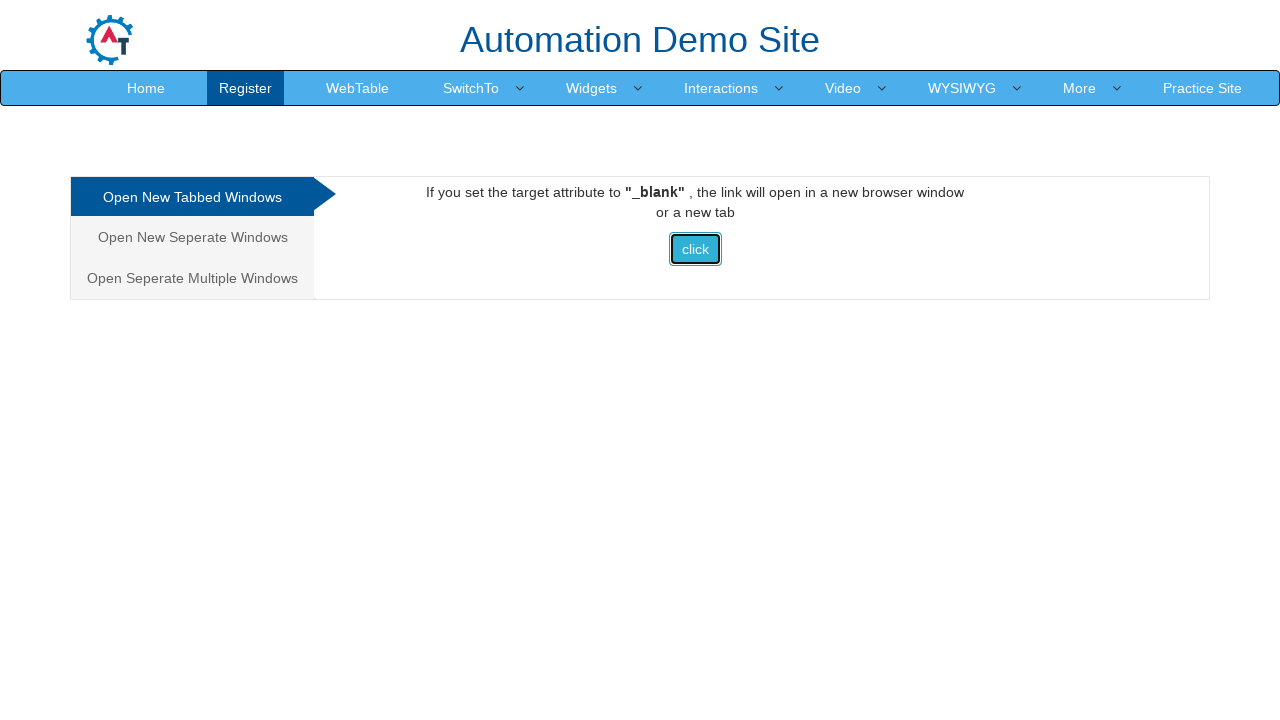

Retrieved all pages from browser context
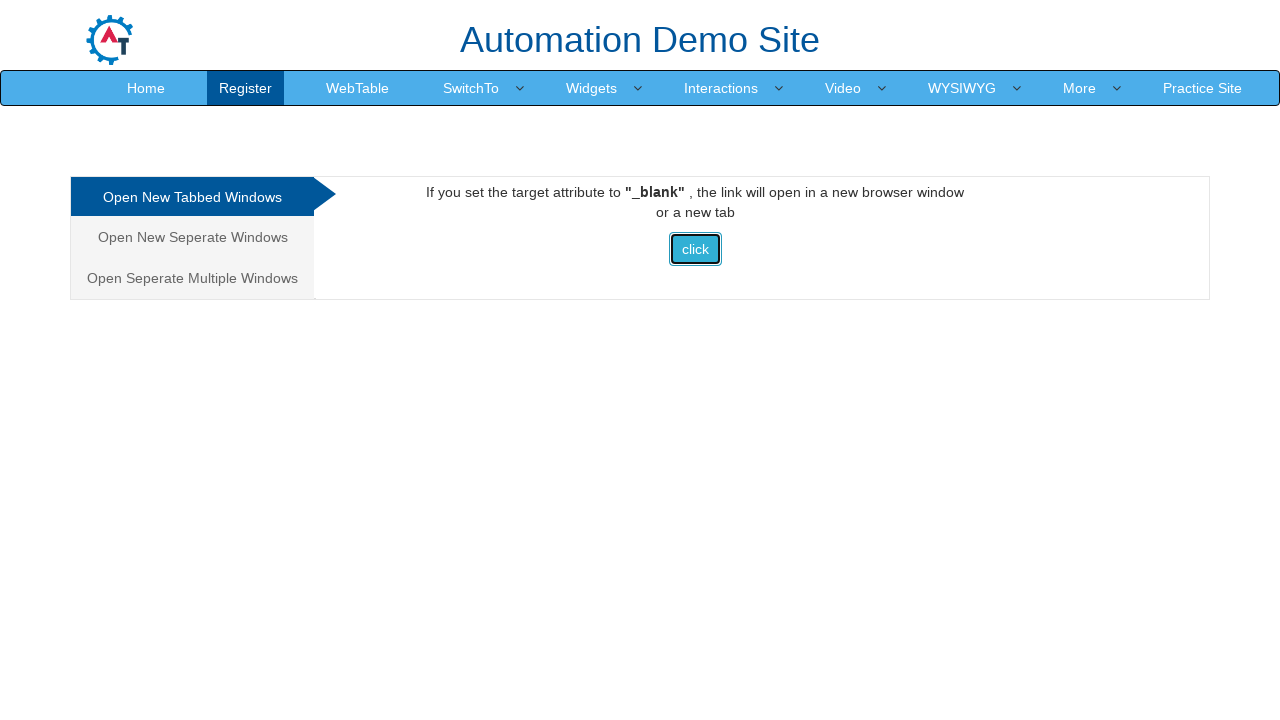

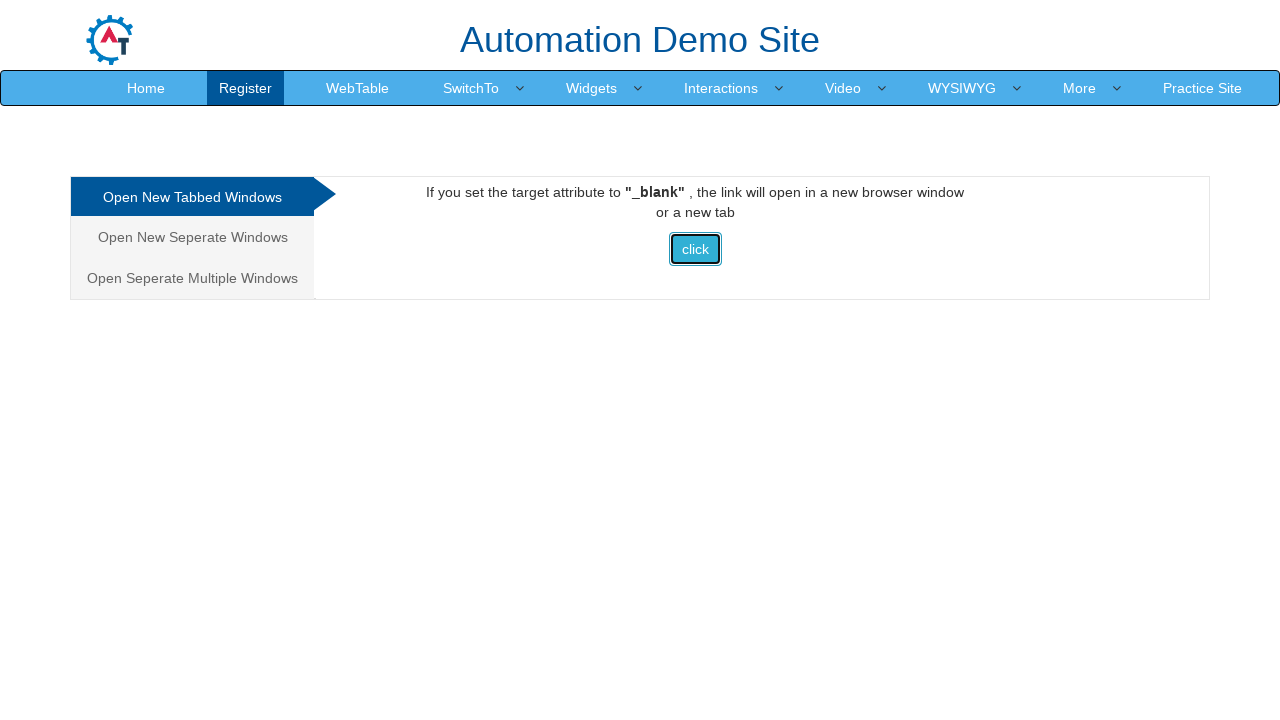